Tests dynamic loading functionality by clicking a start button and verifying that "Hello World!" text appears after loading

Starting URL: https://automationfc.github.io/dynamic-loading/

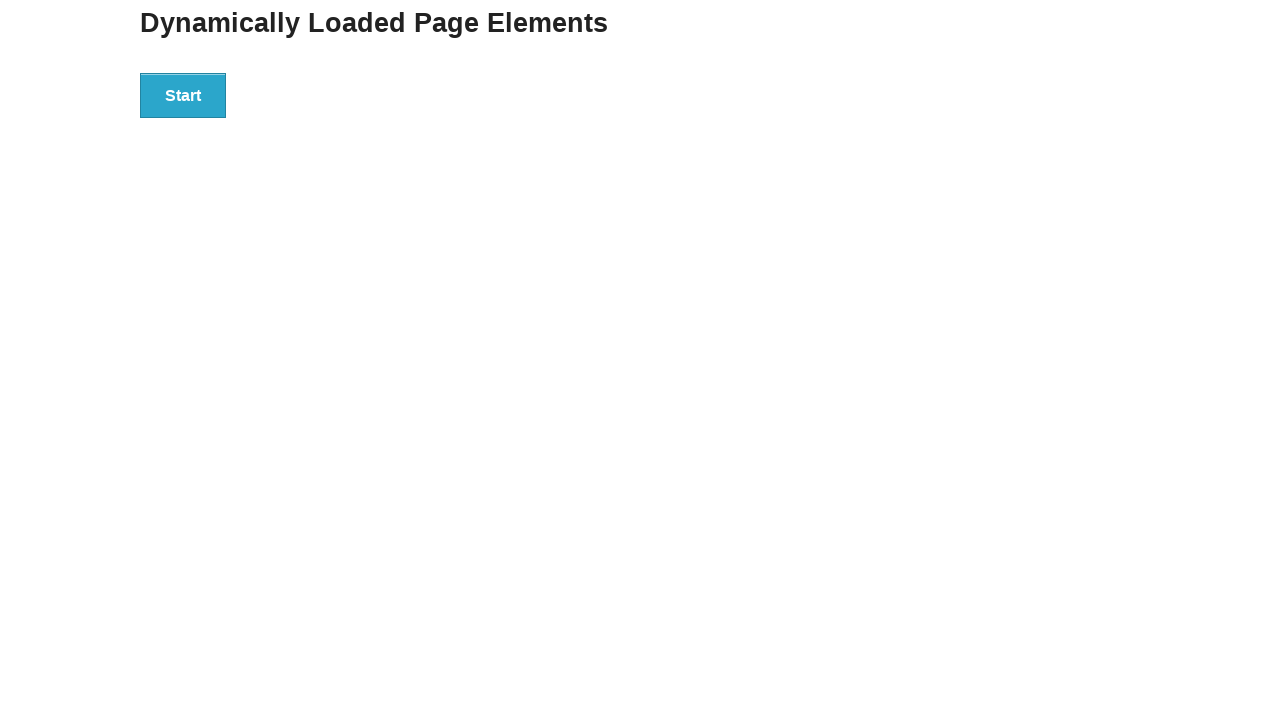

Clicked the start button to trigger dynamic loading at (183, 95) on xpath=//div[@id='start']/button
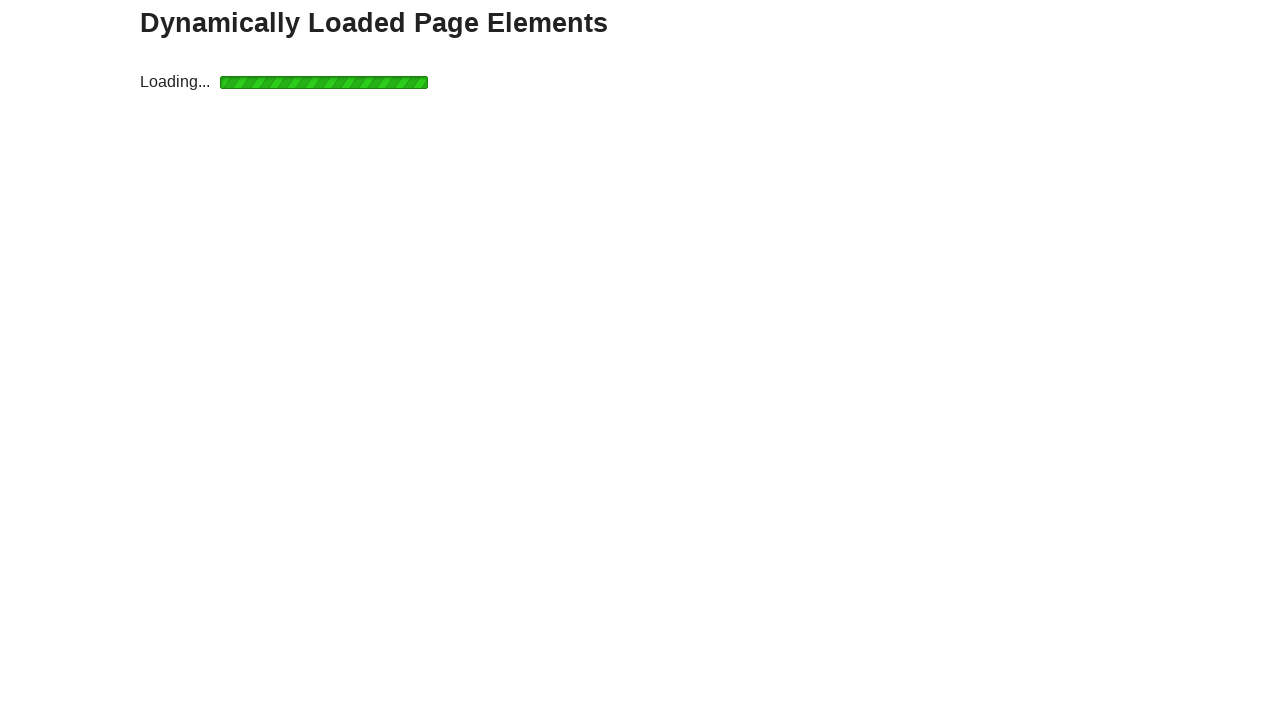

Verified 'Hello World!' text appeared after dynamic loading completed
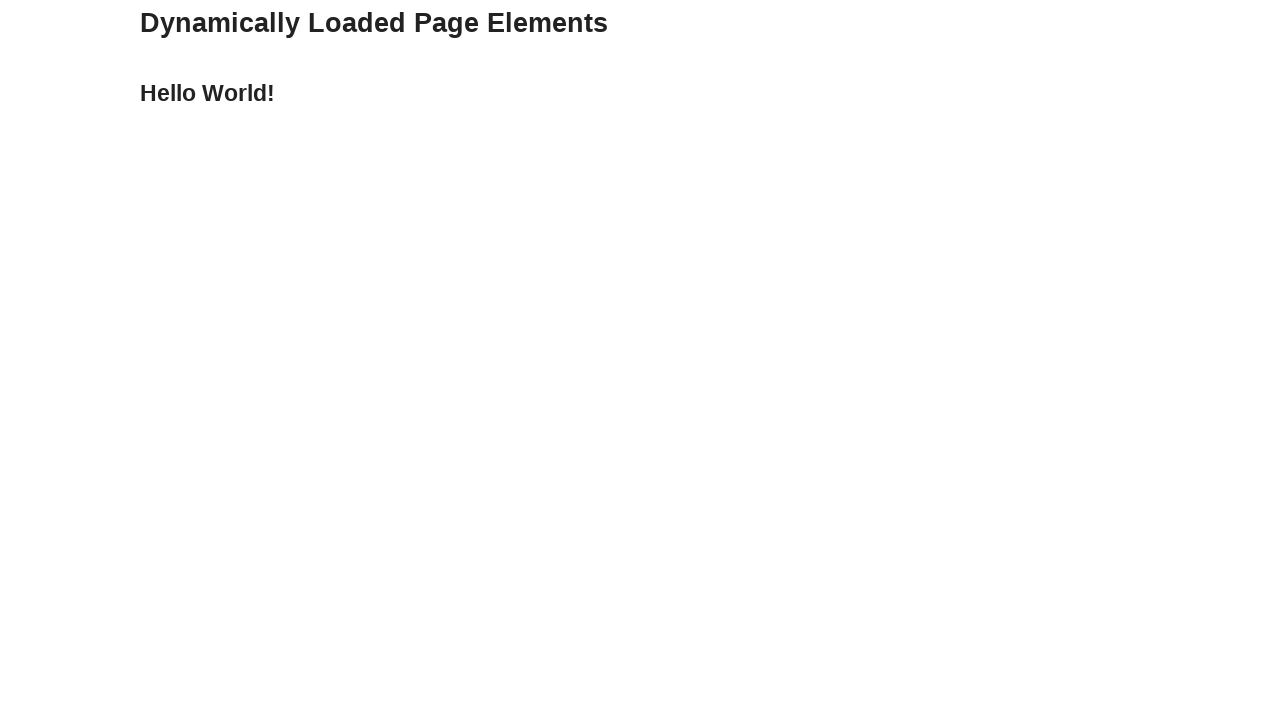

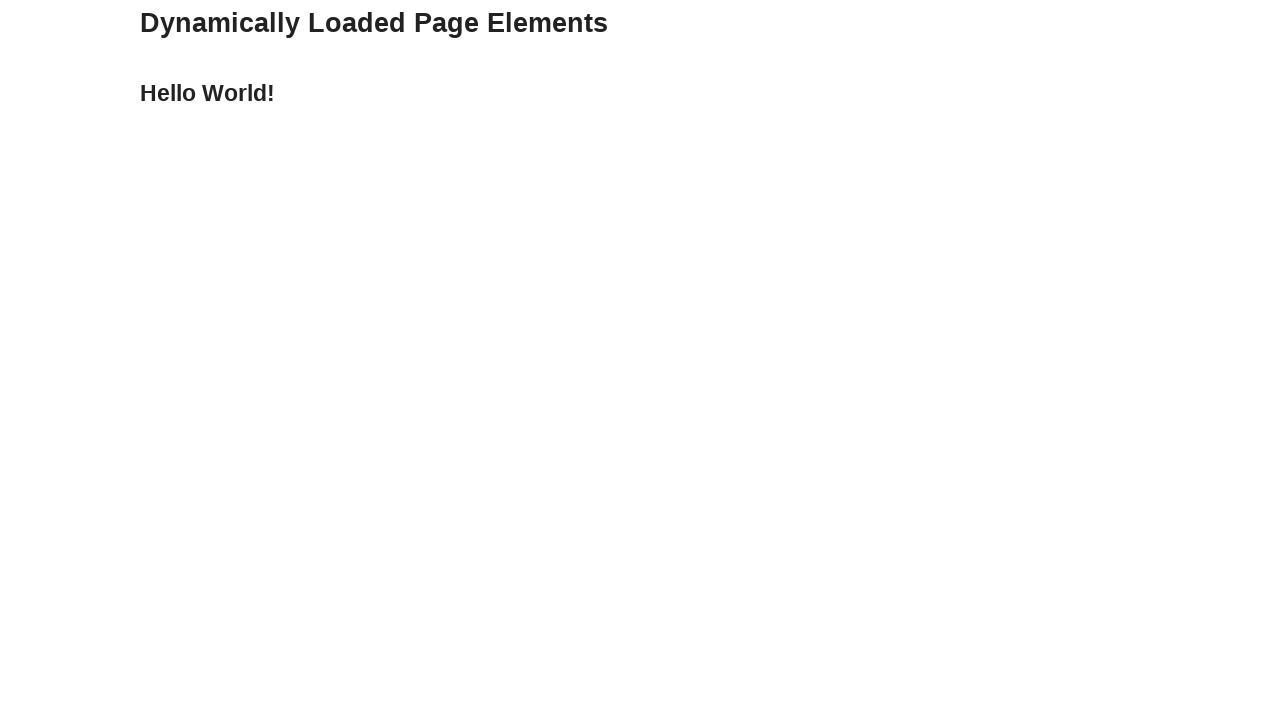